Tests registration form validation by attempting to register with empty email and password fields, and verifies that an appropriate error message is displayed.

Starting URL: http://practice.automationtesting.in/

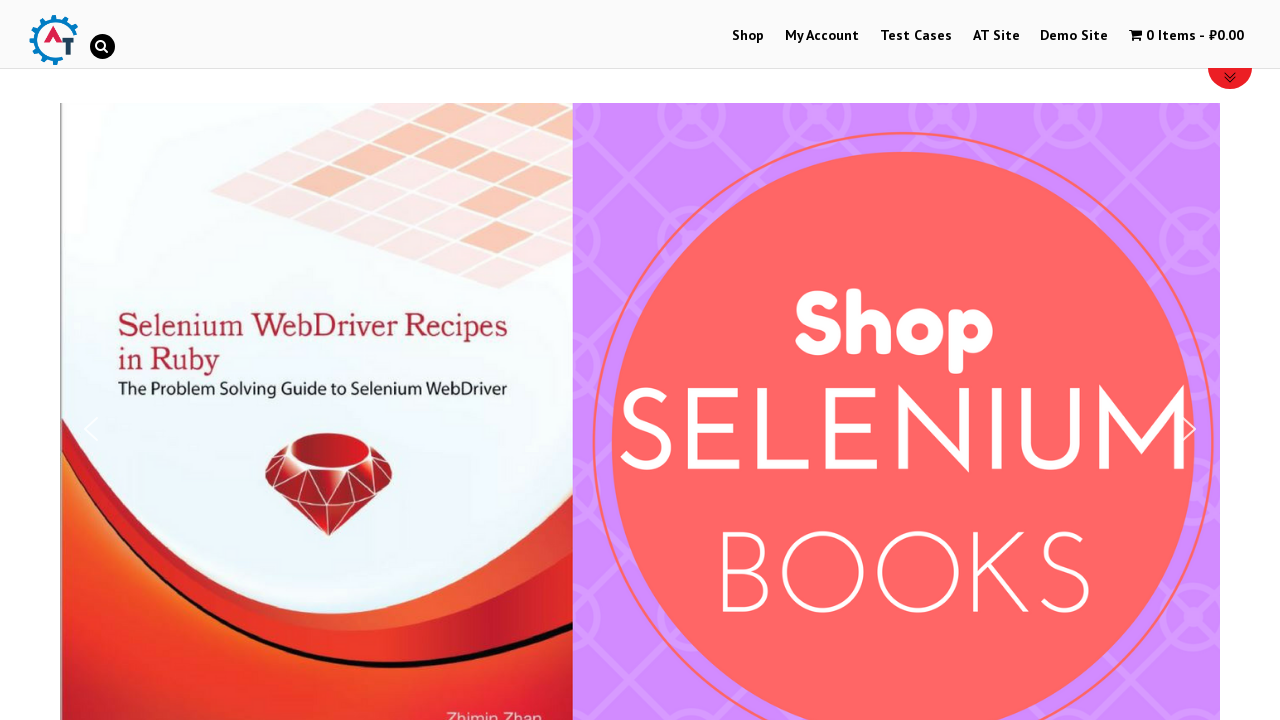

Clicked on 'My Account' menu link at (822, 36) on xpath=//a[contains(text(),'My Account')]
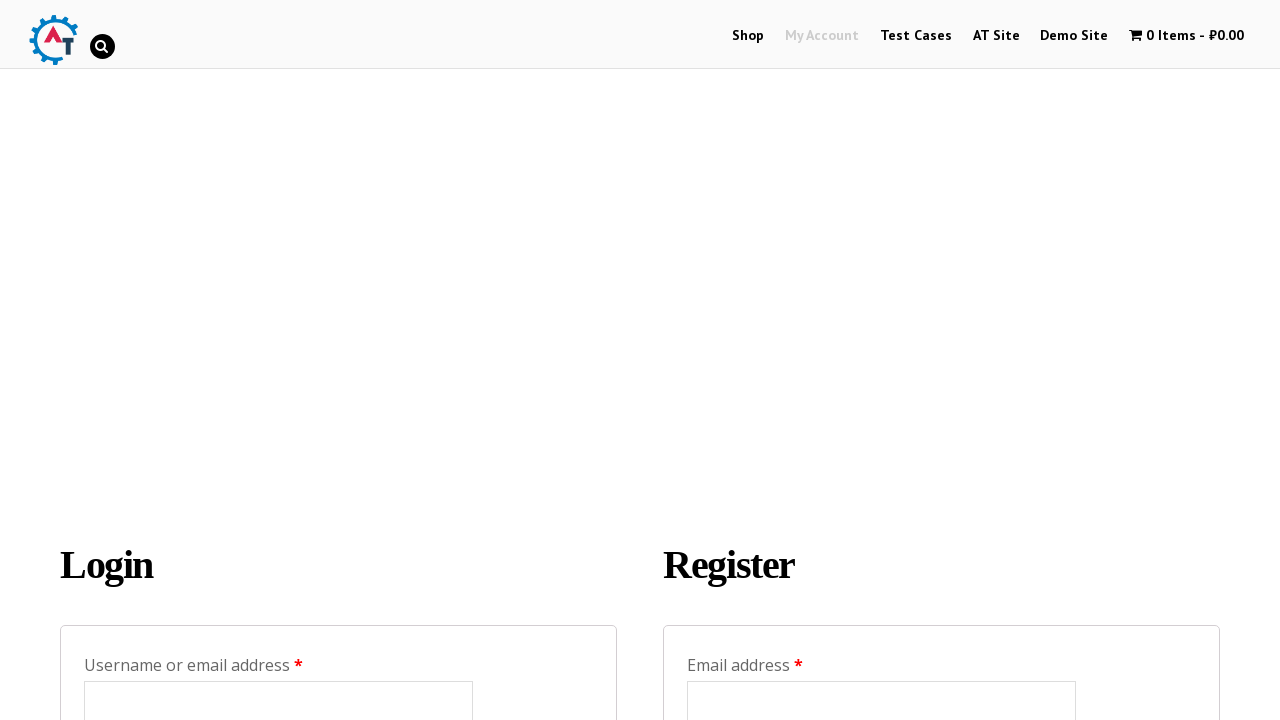

Clicked Register button with empty email and password fields at (744, 360) on input[value='Register']
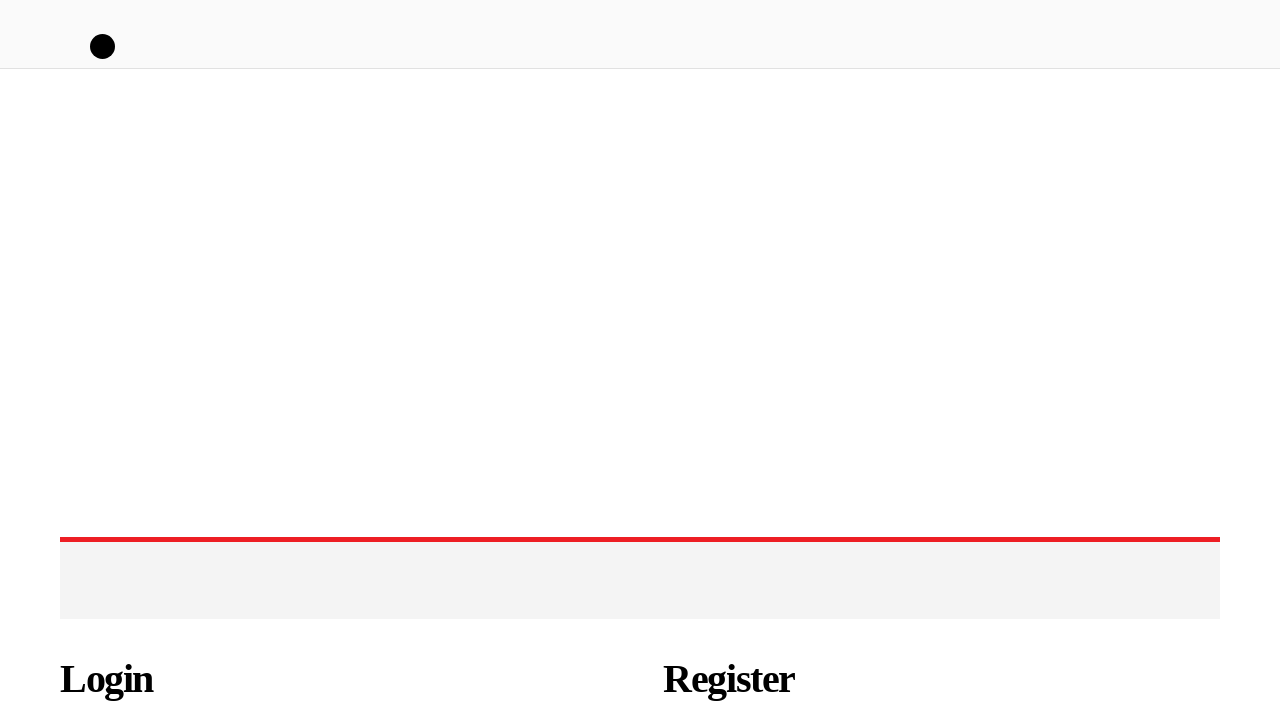

Error message element loaded
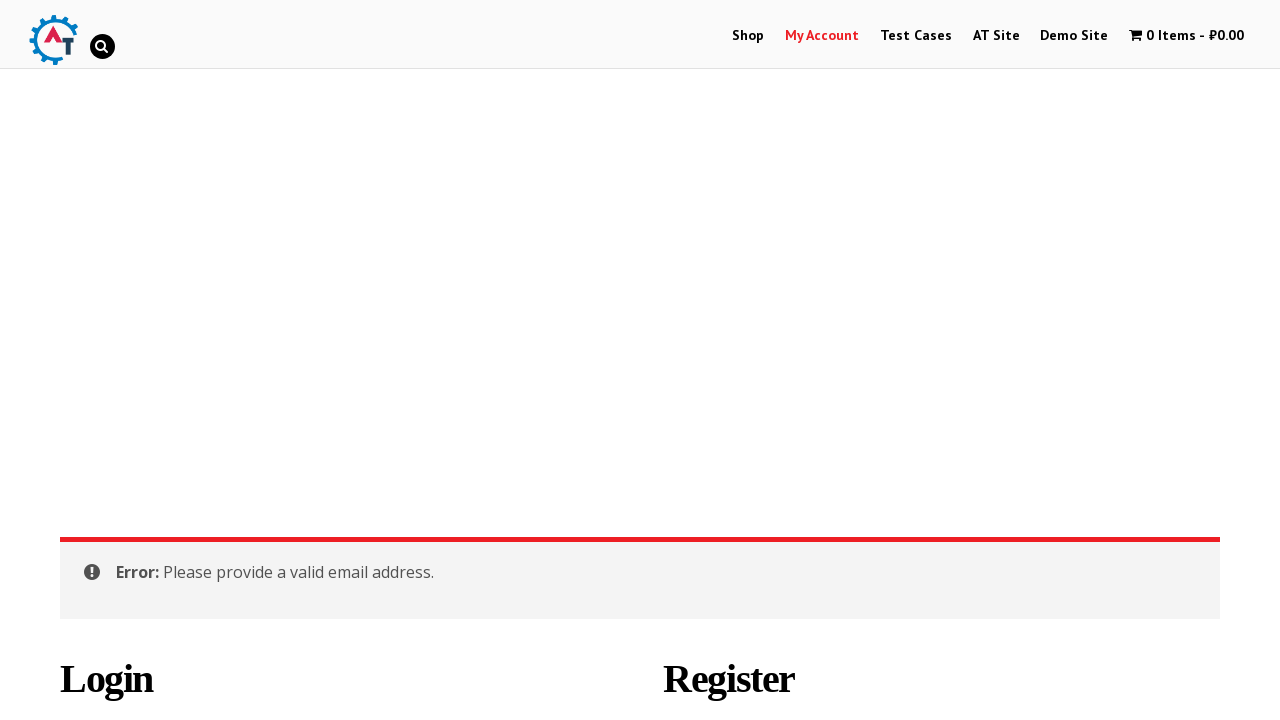

Retrieved error message text content
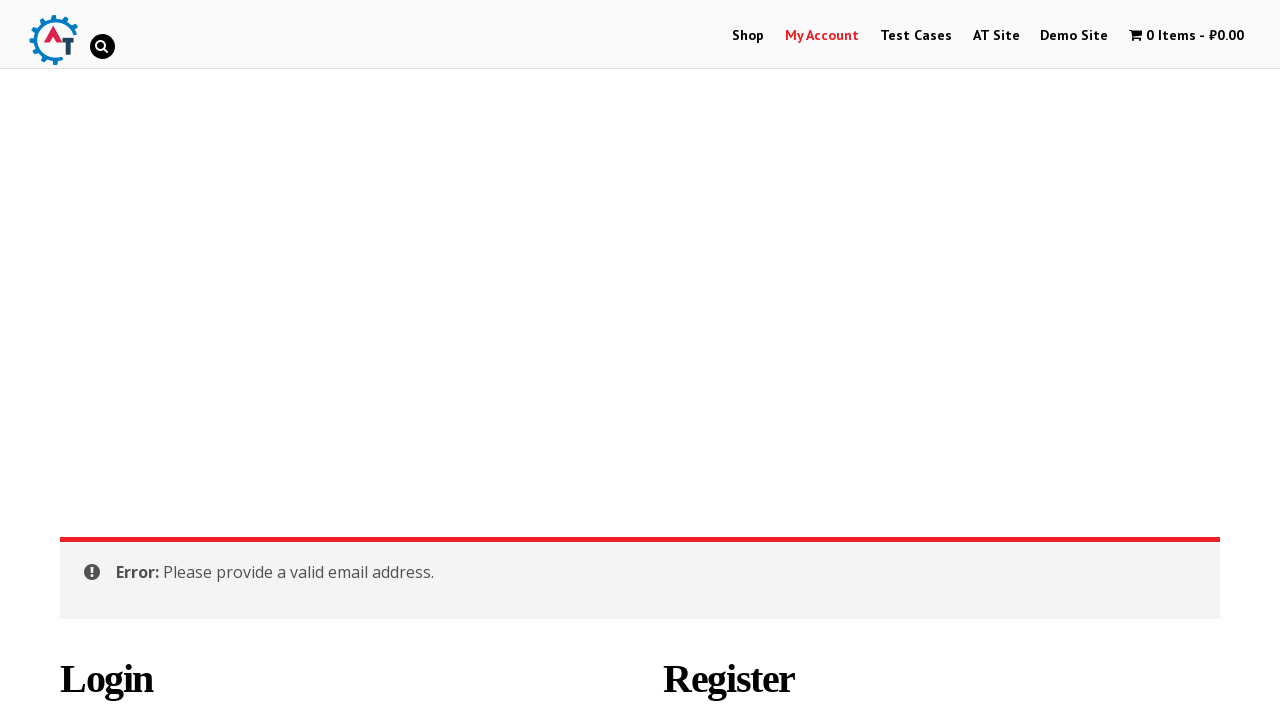

Verified error message contains expected validation text
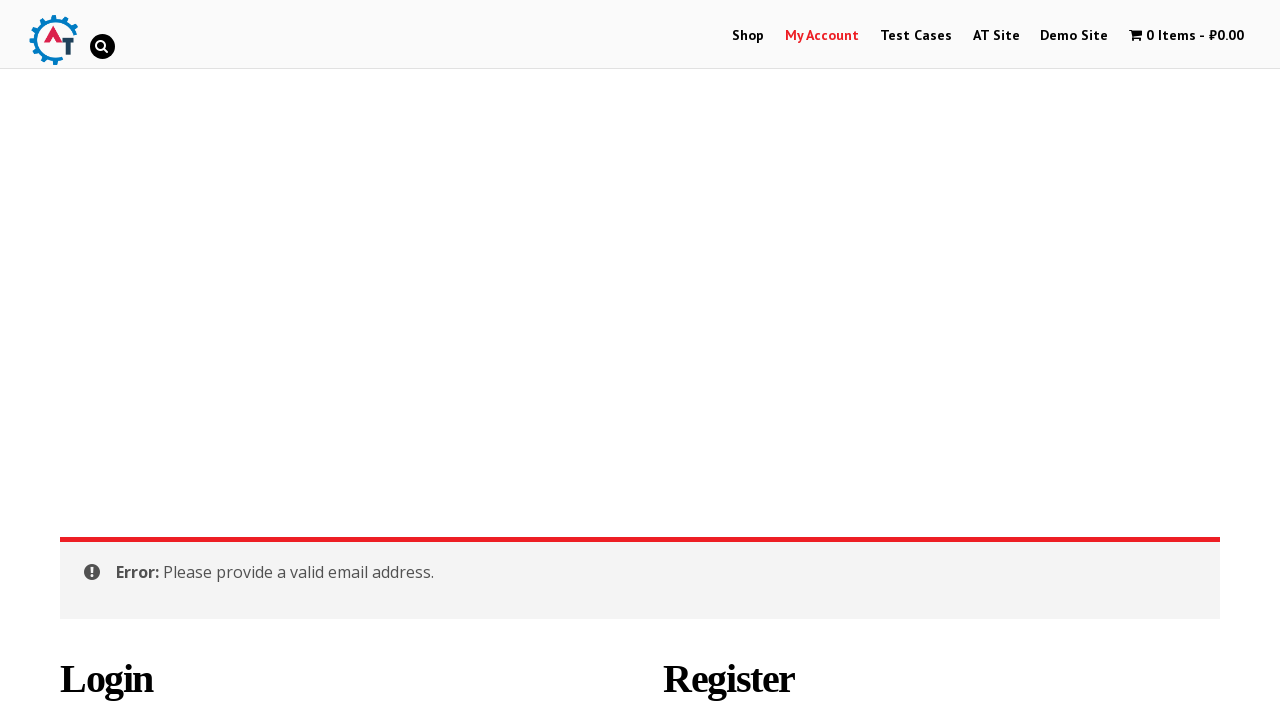

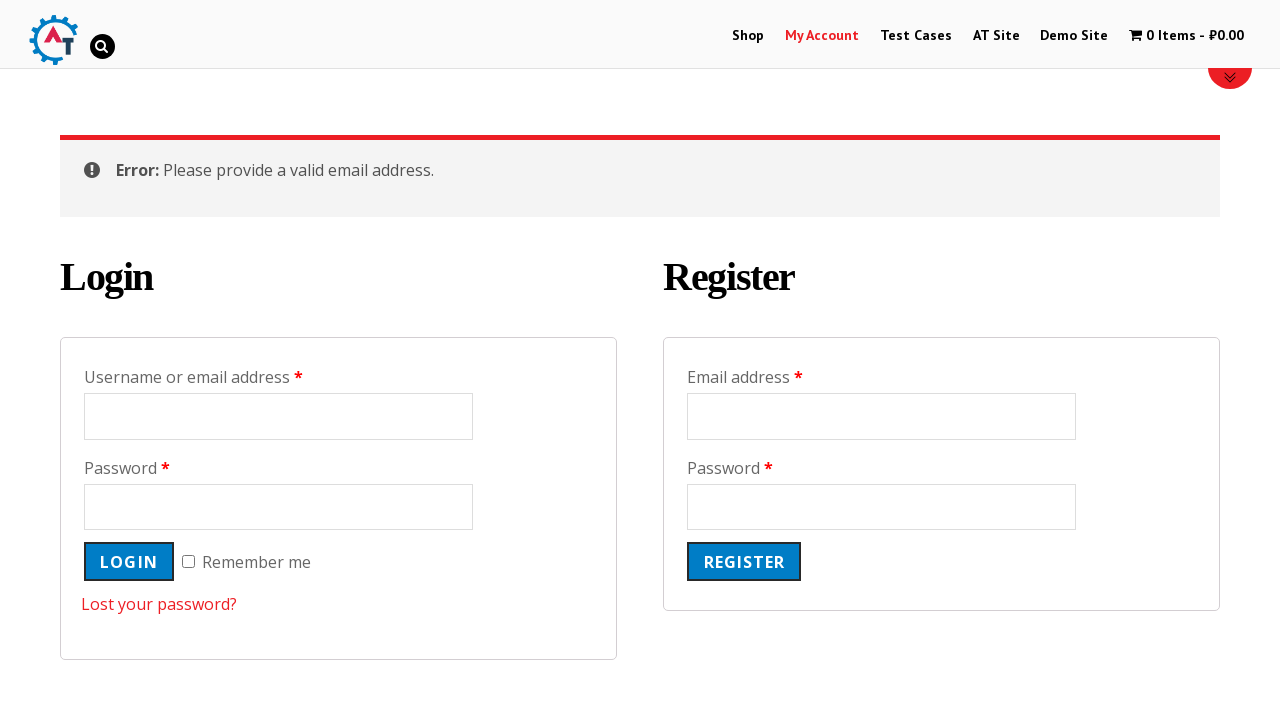